Tests the search functionality on Douban website by entering a search query in the search box and submitting the form

Starting URL: http://www.douban.com

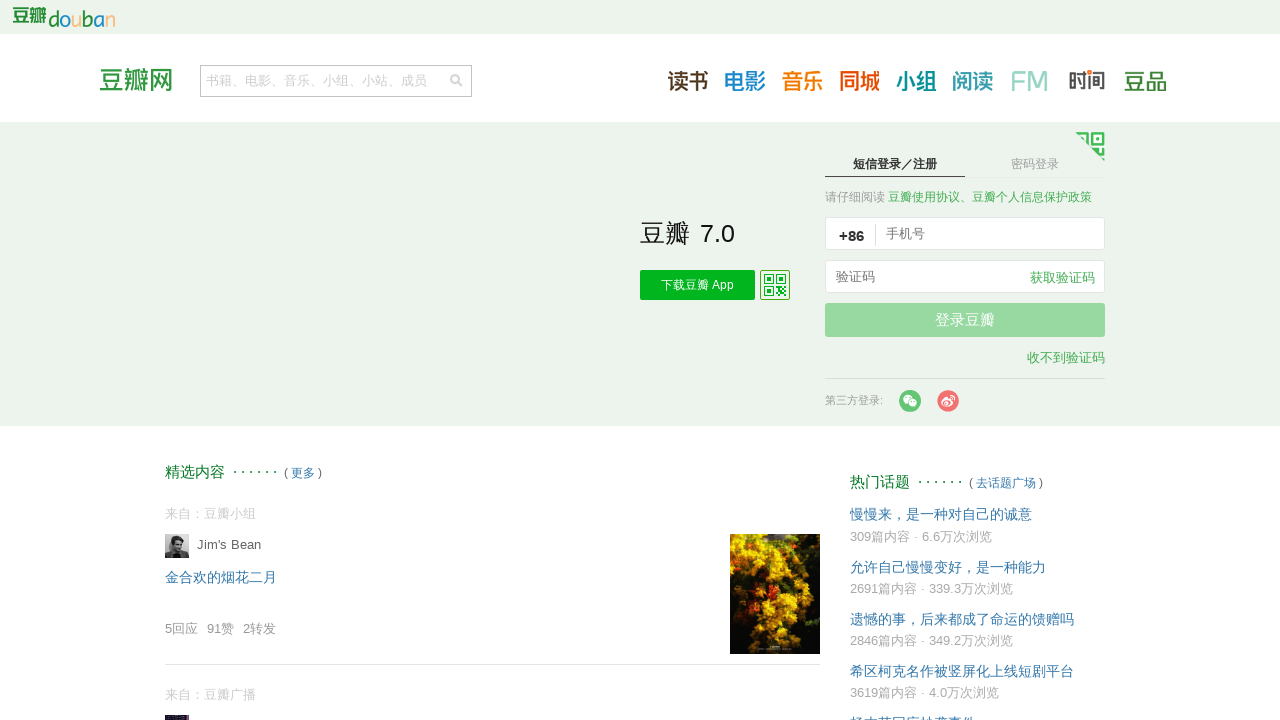

Filled search box with 'test Douban By Name' on input[name='q']
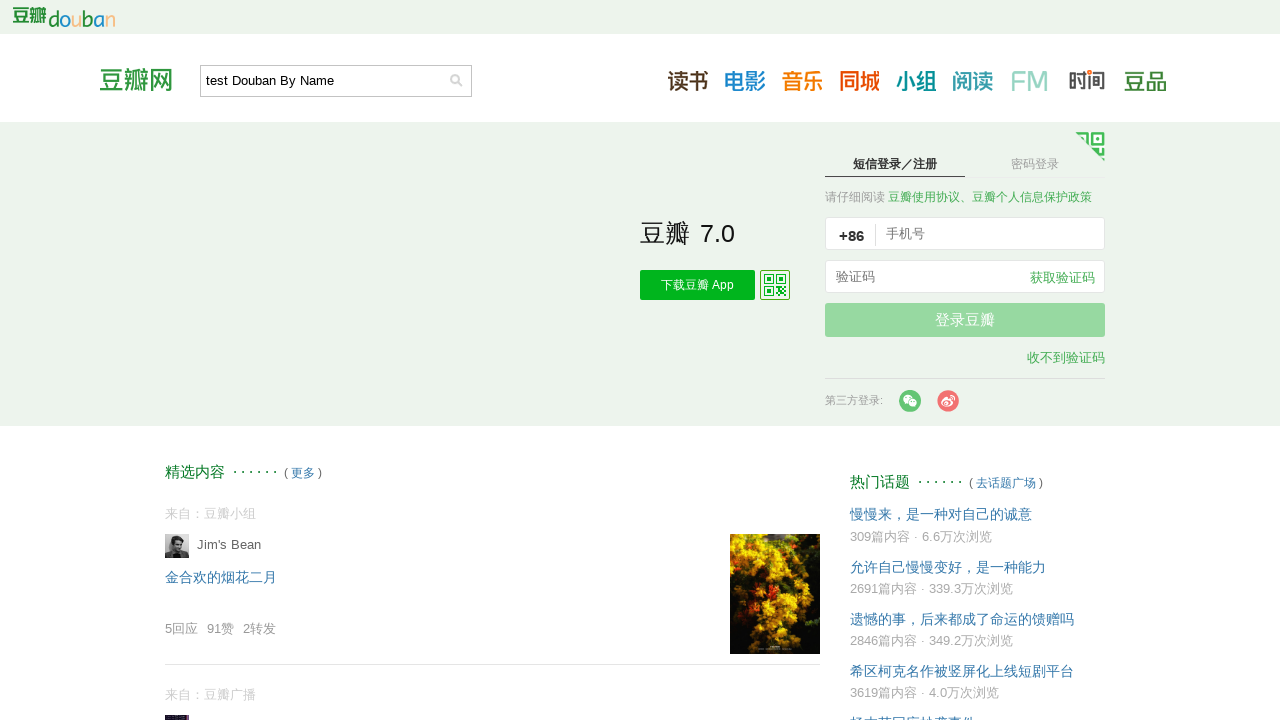

Submitted search form by pressing Enter on input[name='q']
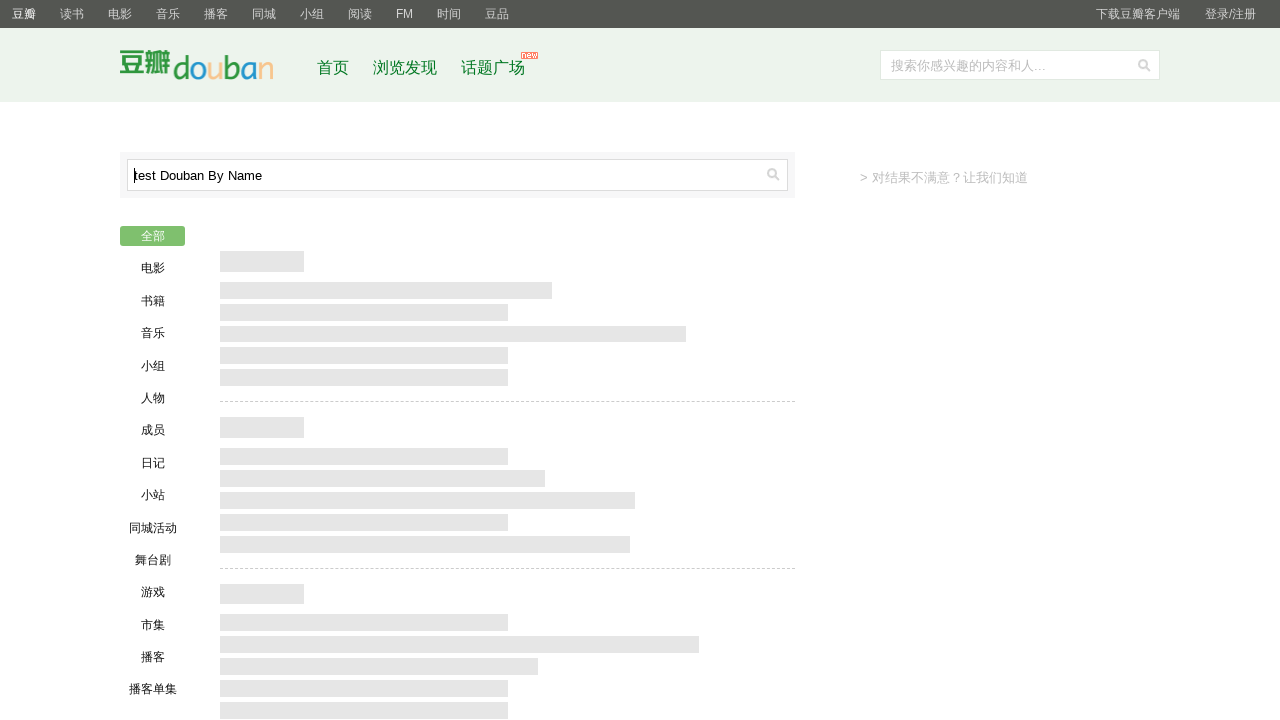

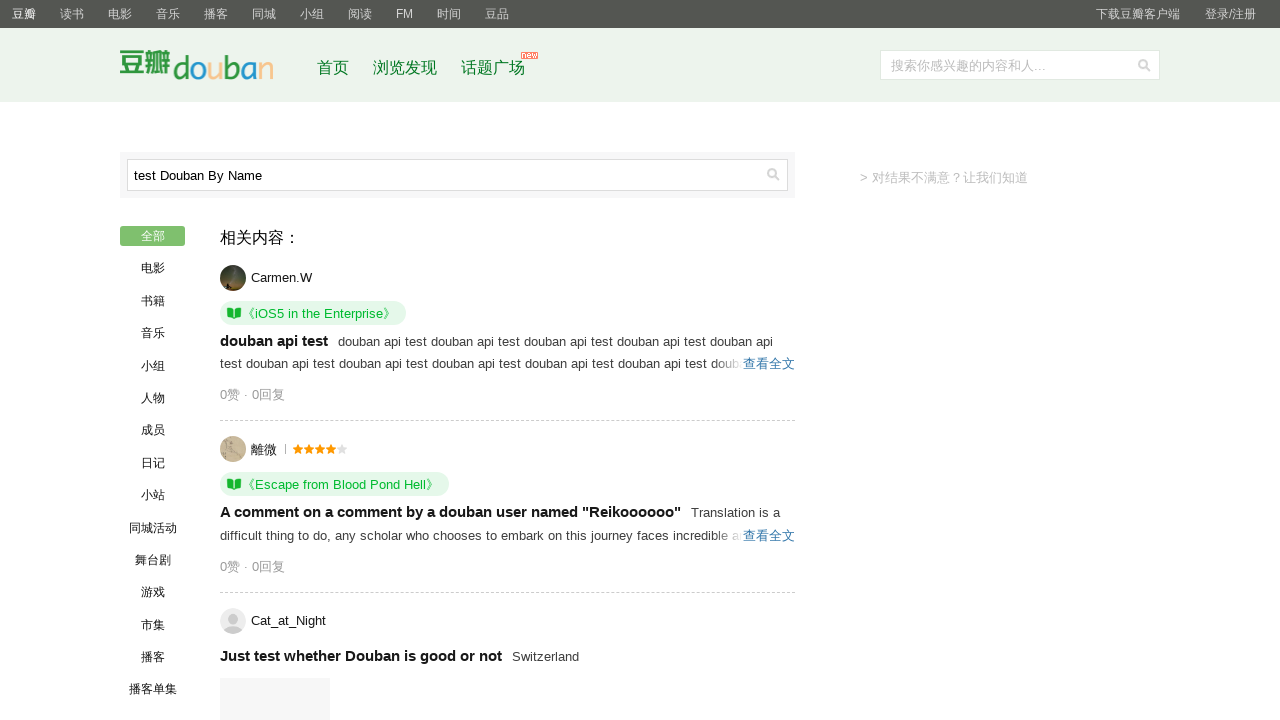